Tests sending keys to an email input field by first clearing it and then entering an email address.

Starting URL: https://www.selenium.dev/selenium/web/inputs.html

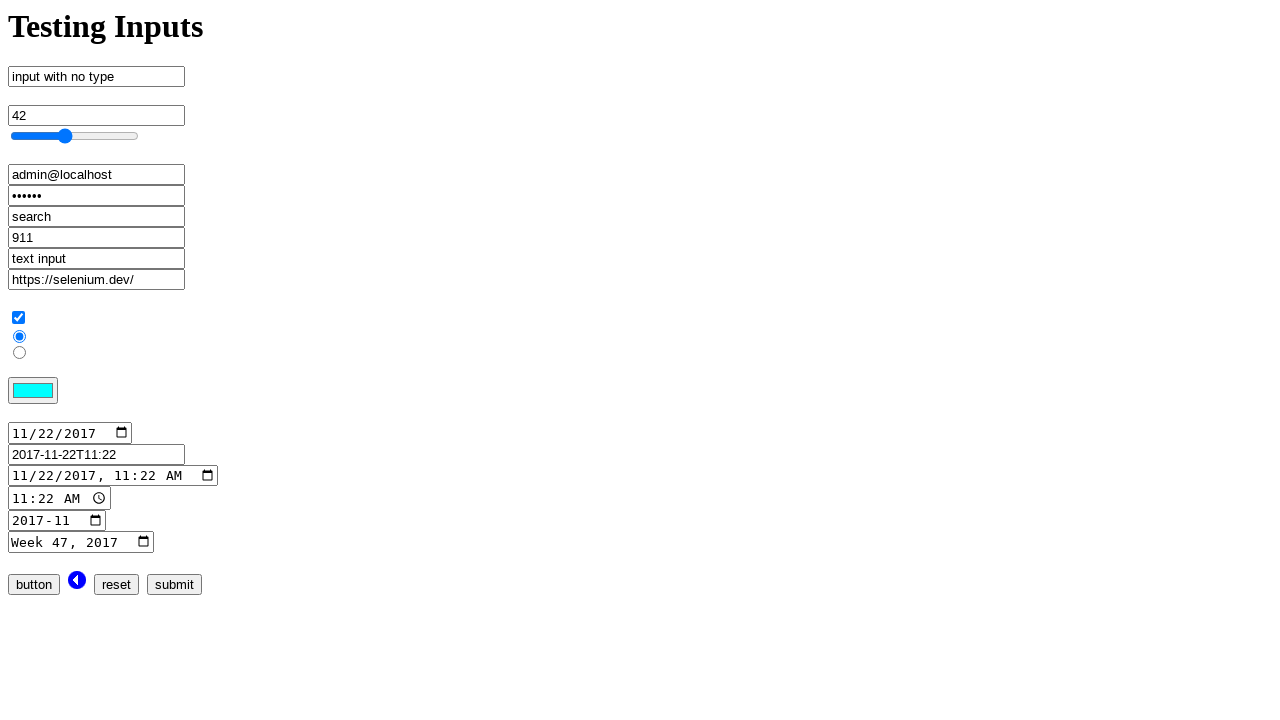

Cleared email input field on input[name='email_input']
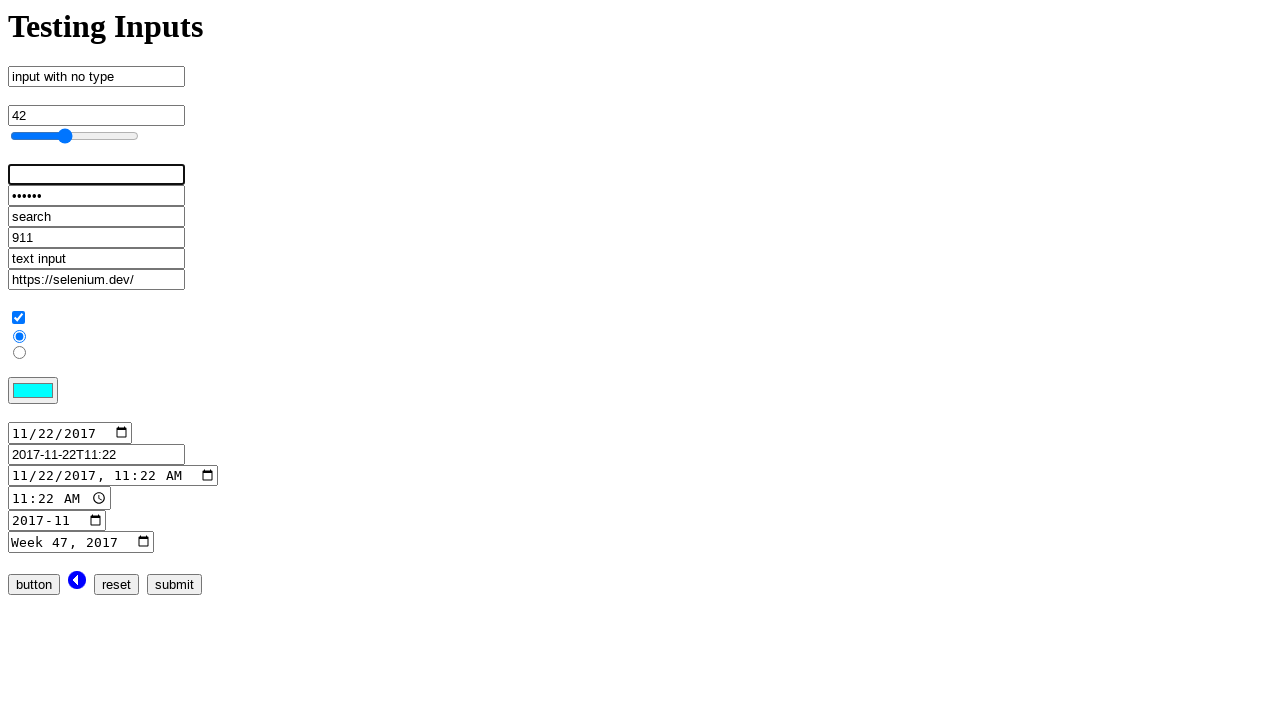

Entered email address 'admin@localhost.dev' into email input field on input[name='email_input']
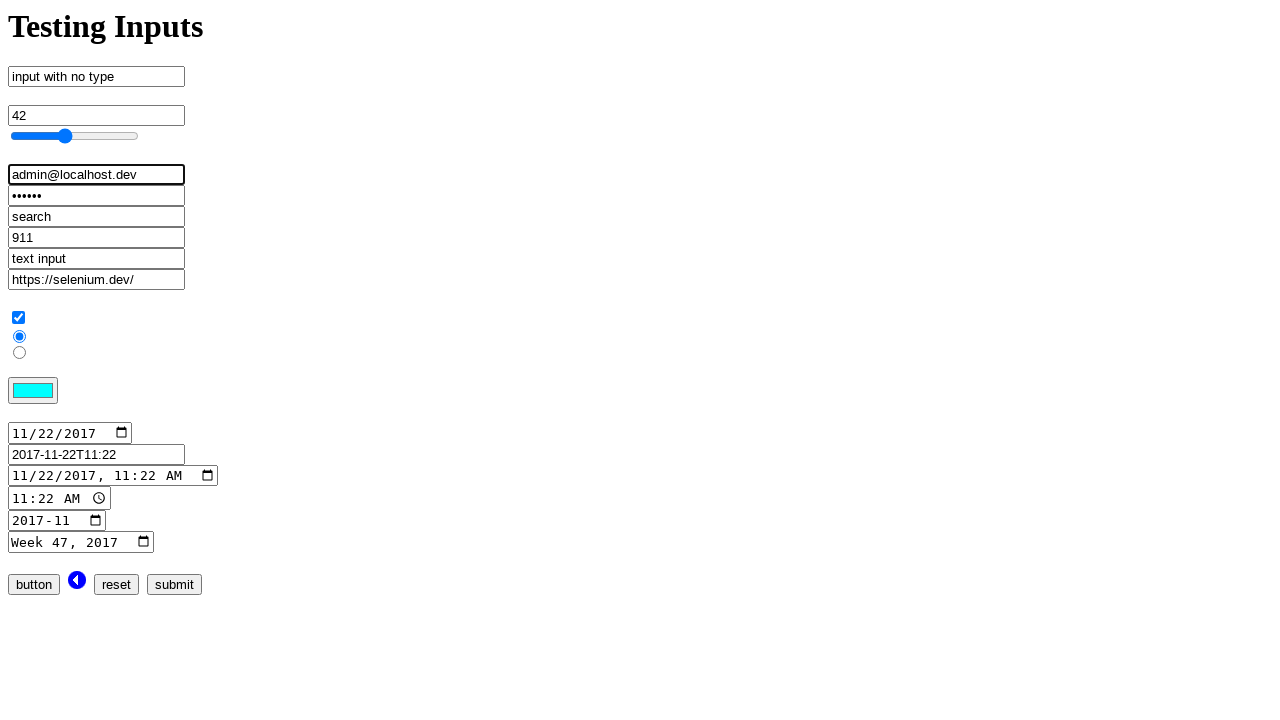

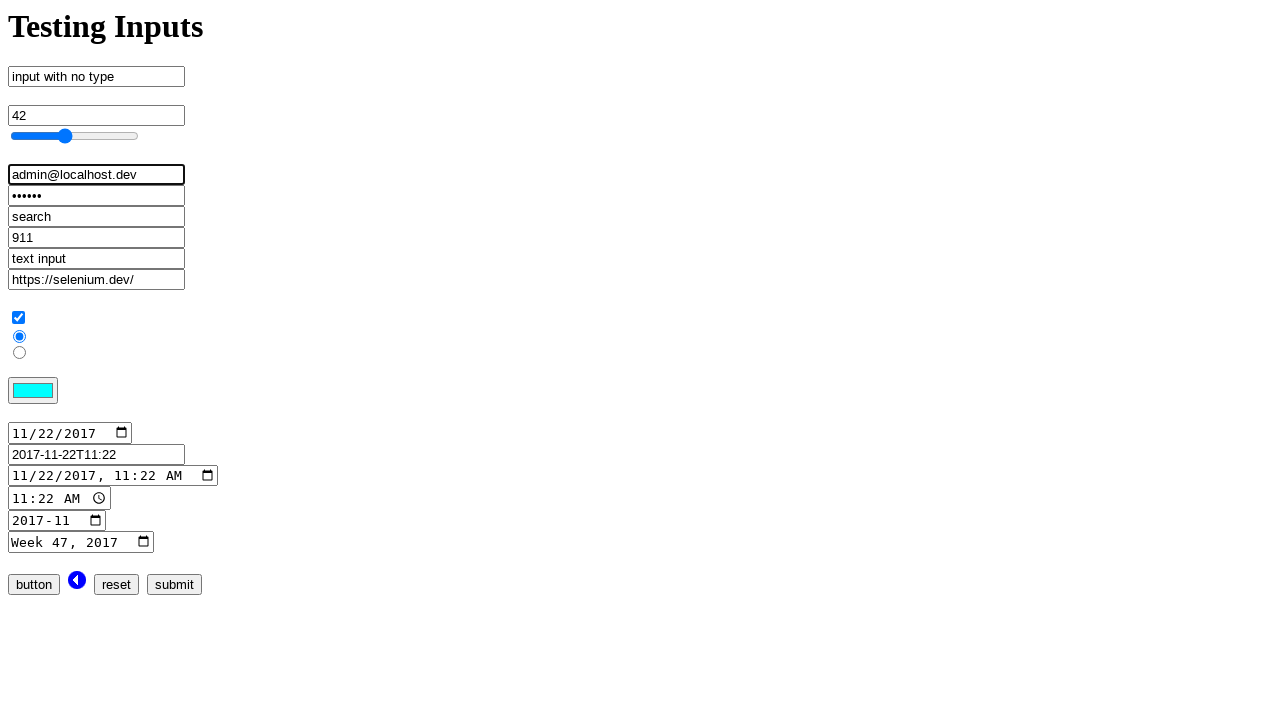